Tests form filling functionality on a demo text-box page by entering a username and email address into input fields

Starting URL: https://demoqa.com/text-box

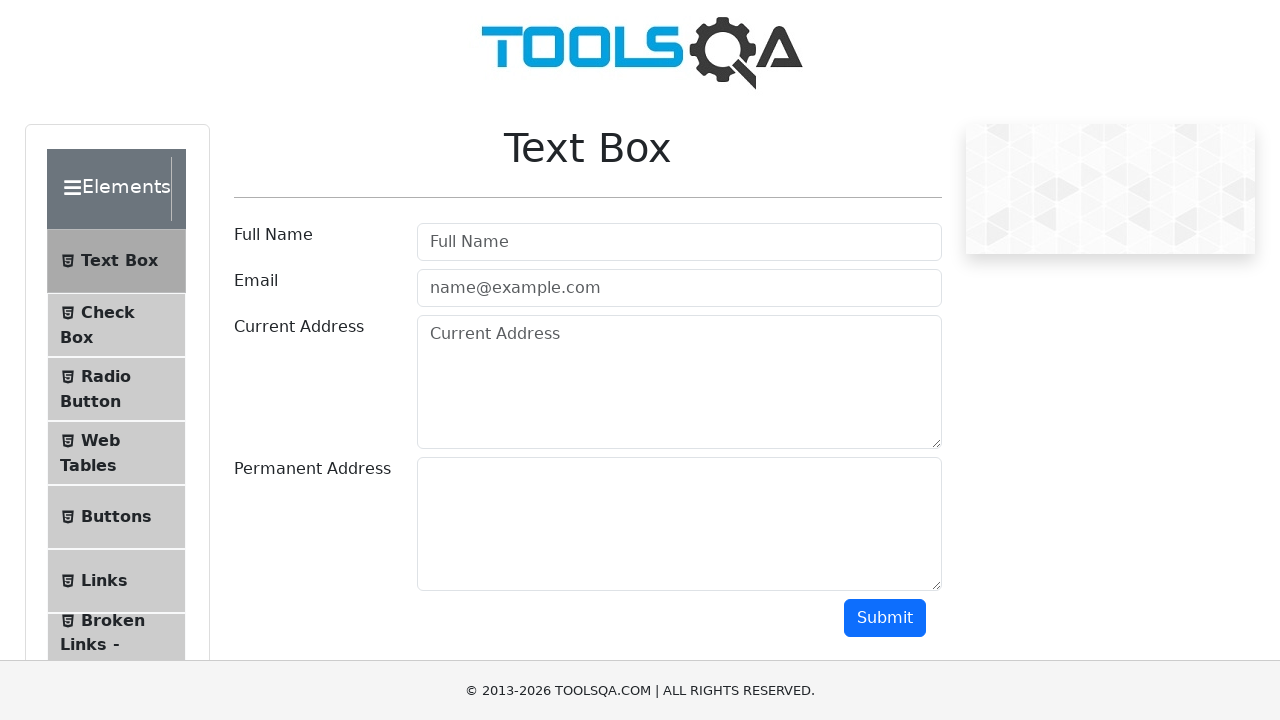

Scrolled username input field into view
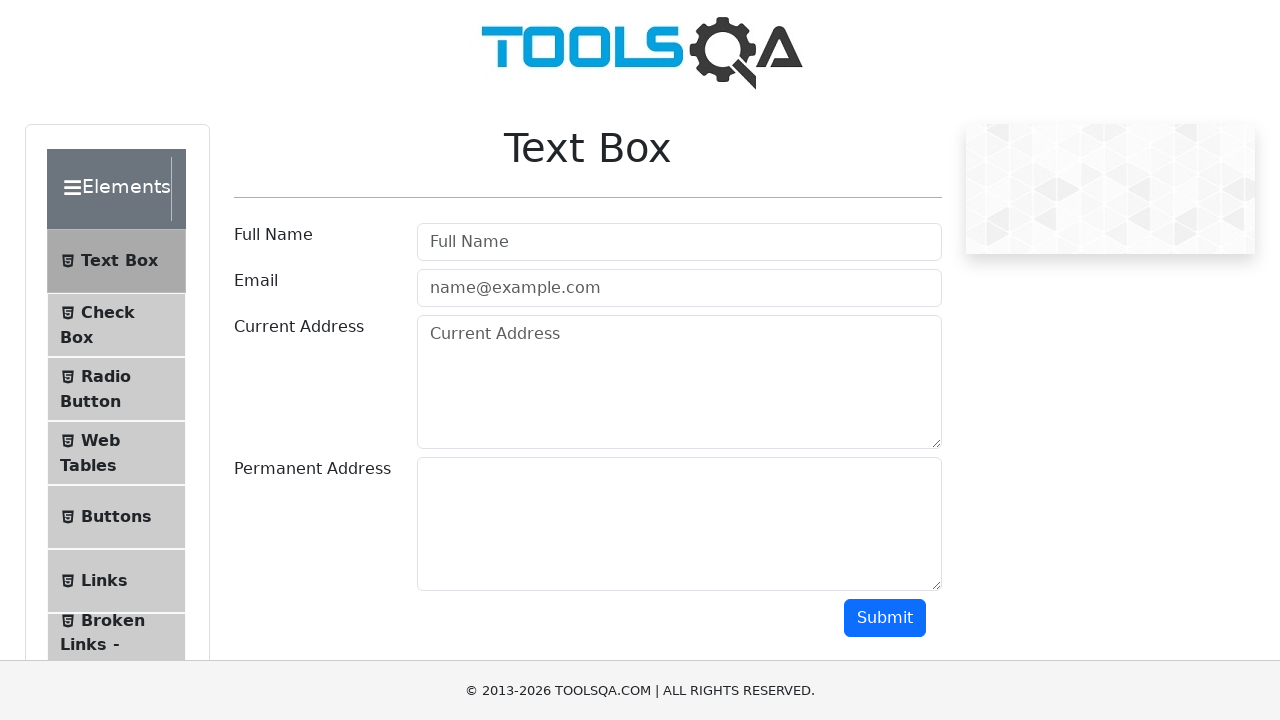

Cleared username input field on xpath=//input[@id='userName']
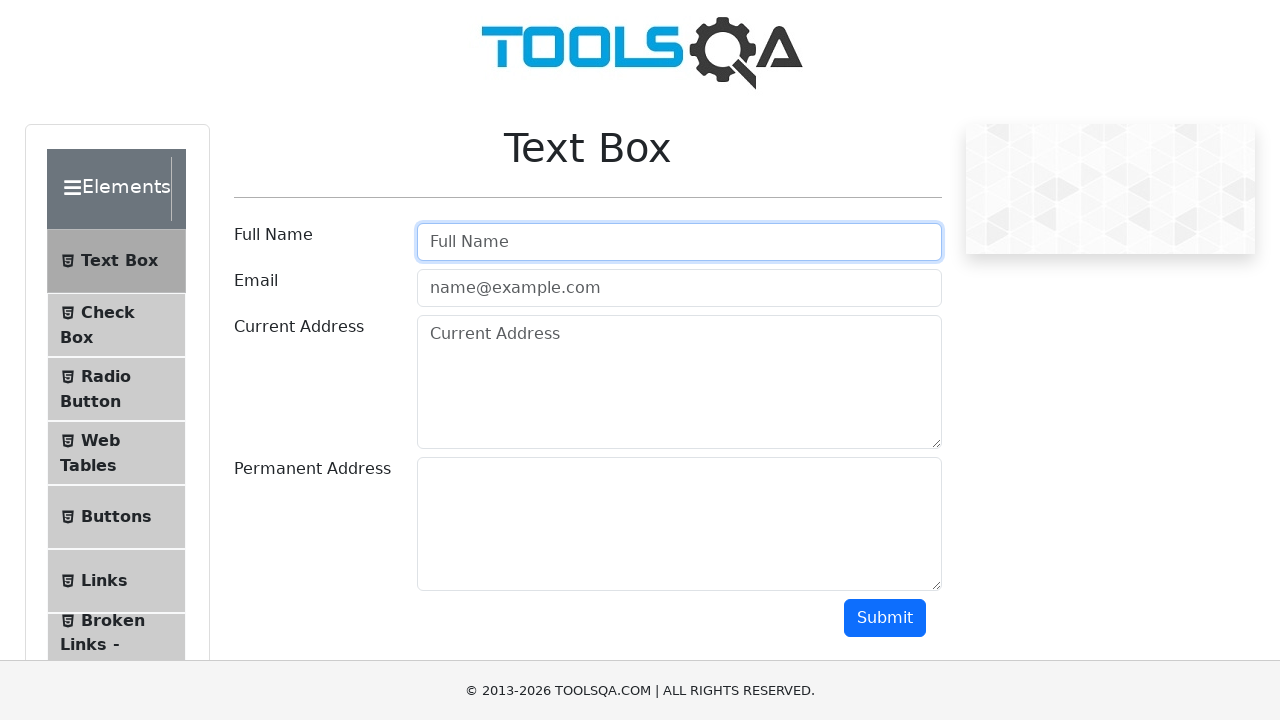

Filled username input field with 'Zhansaya' on xpath=//input[@id='userName']
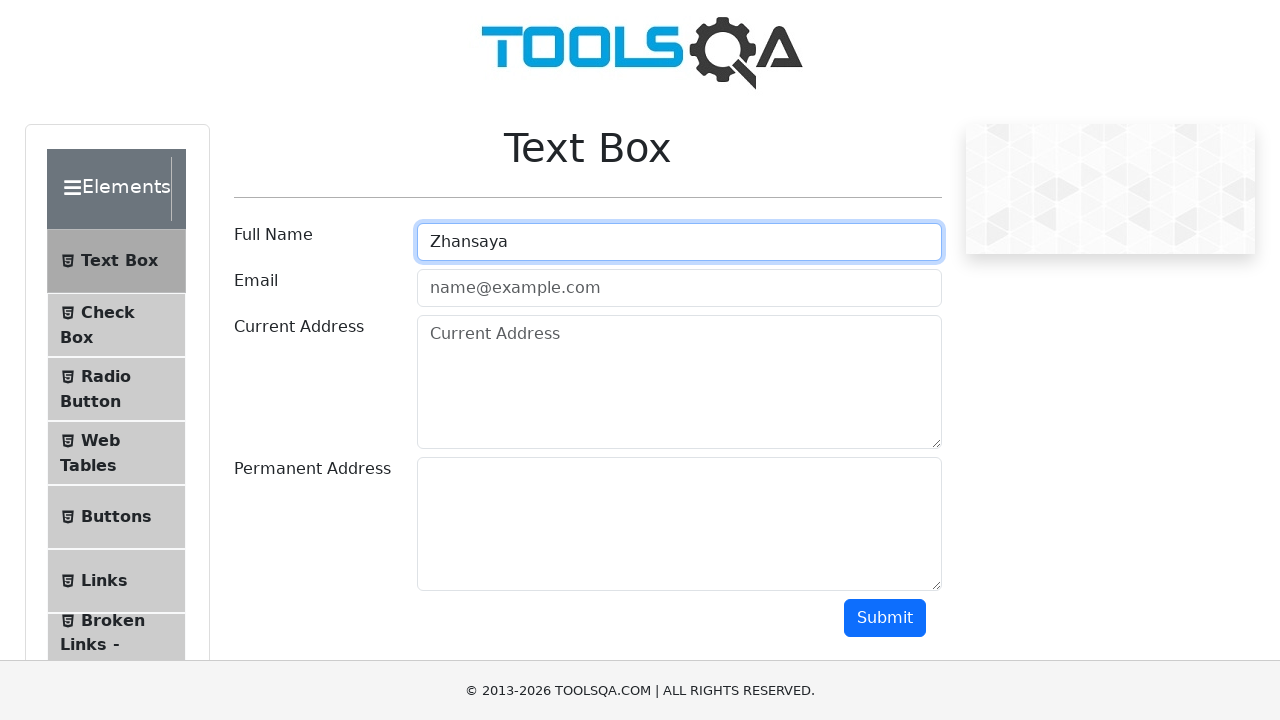

Cleared email input field on xpath=//input[@id='userEmail']
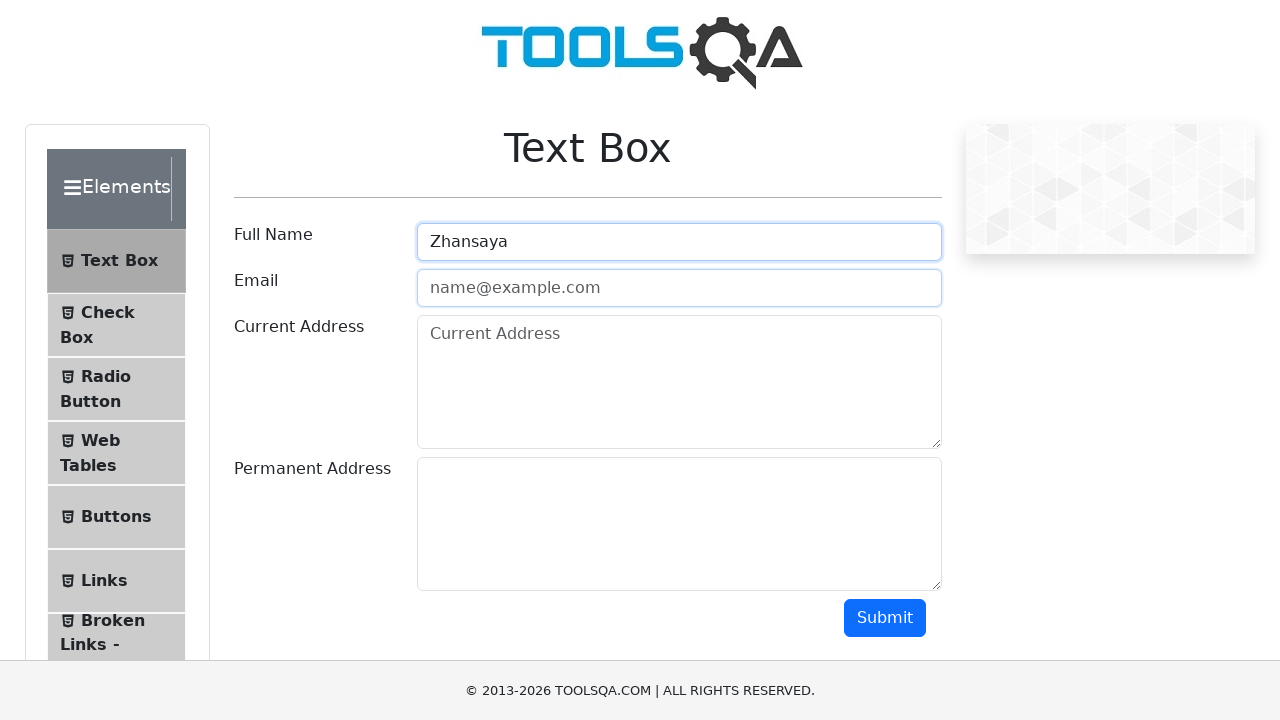

Filled email input field with 'blabla@gmail.com' on xpath=//input[@id='userEmail']
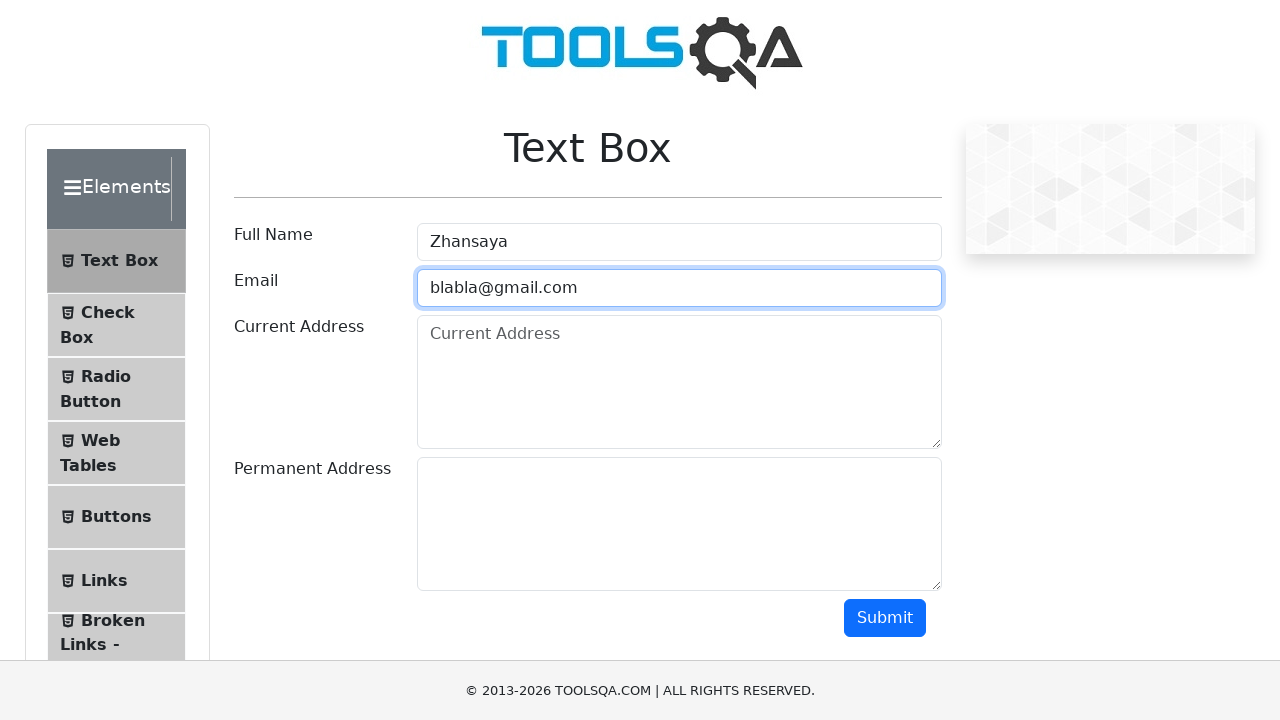

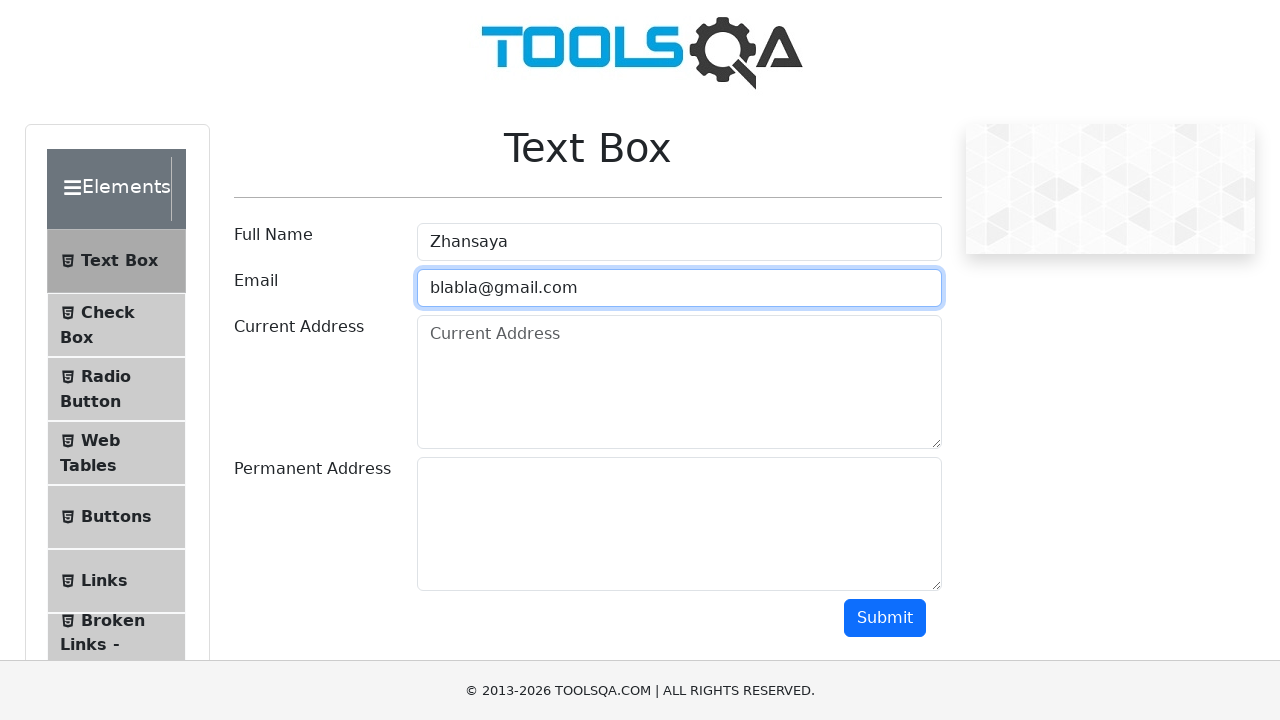